Tests scrolling to an element at the bottom of the page

Starting URL: https://the-internet.herokuapp.com/

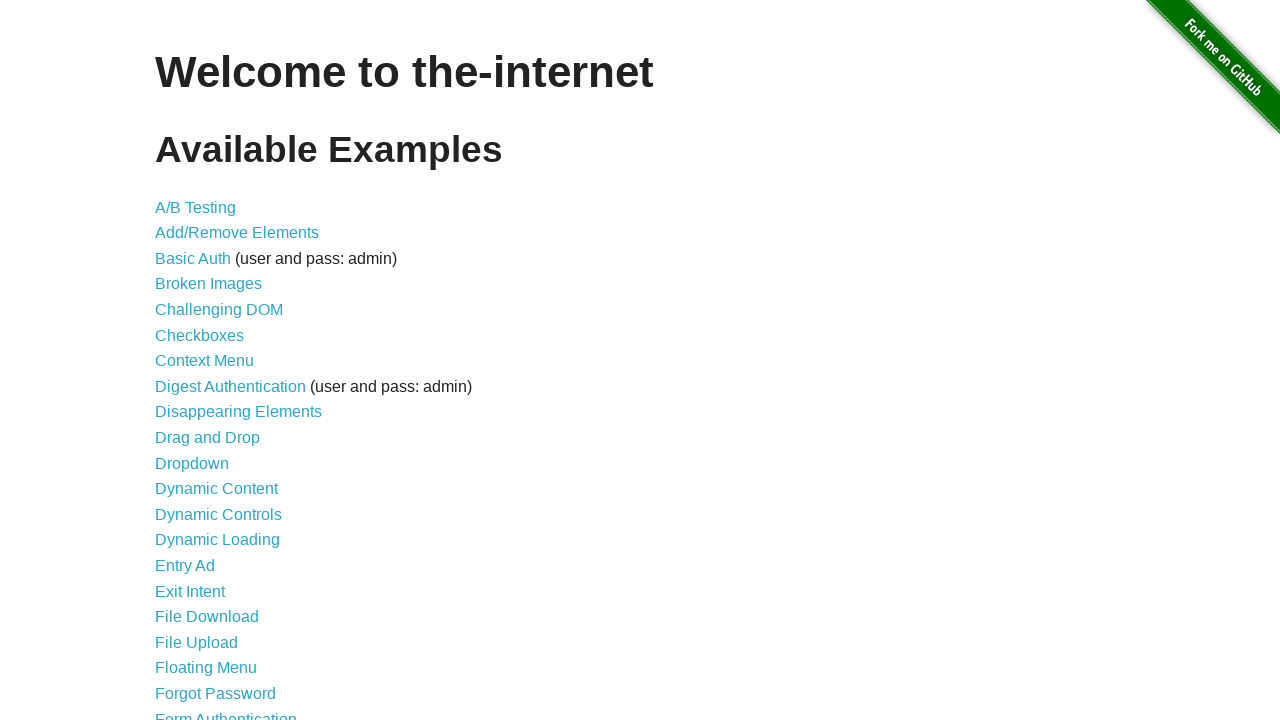

Navigated to https://the-internet.herokuapp.com/
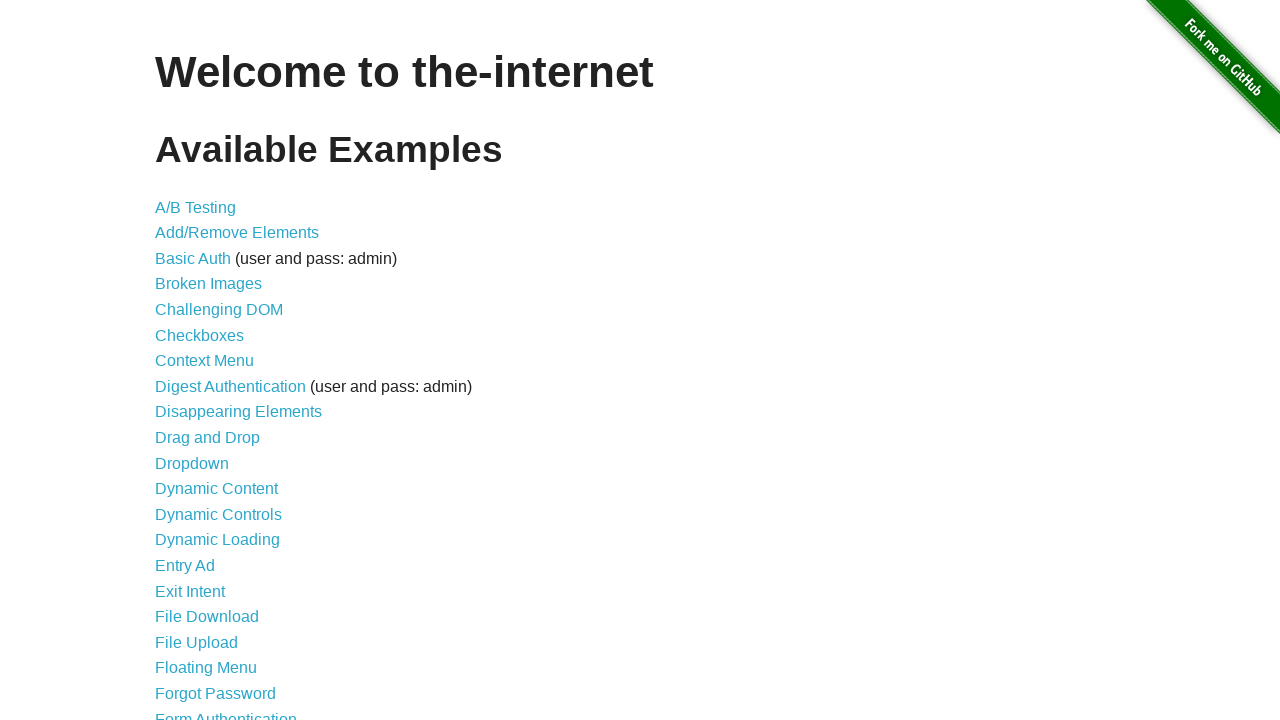

Scrolled to Elemental Selenium link at the bottom of the page
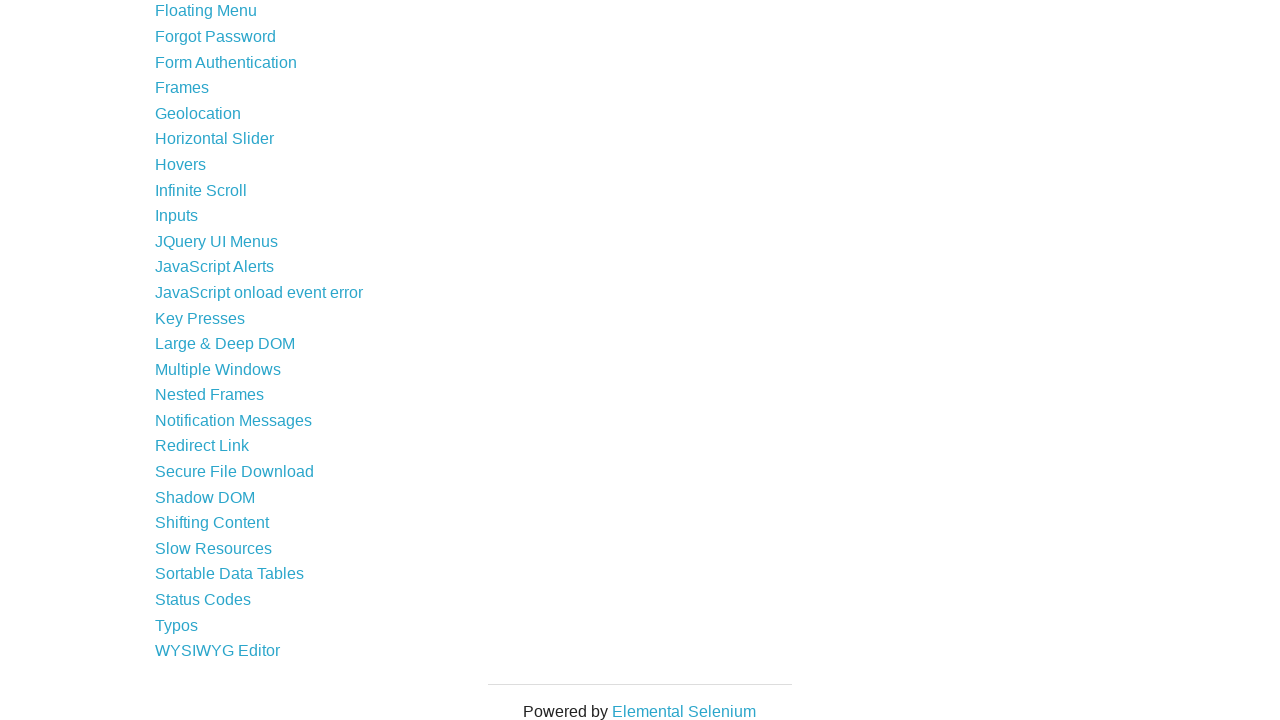

Highlighted Elemental Selenium link with red border
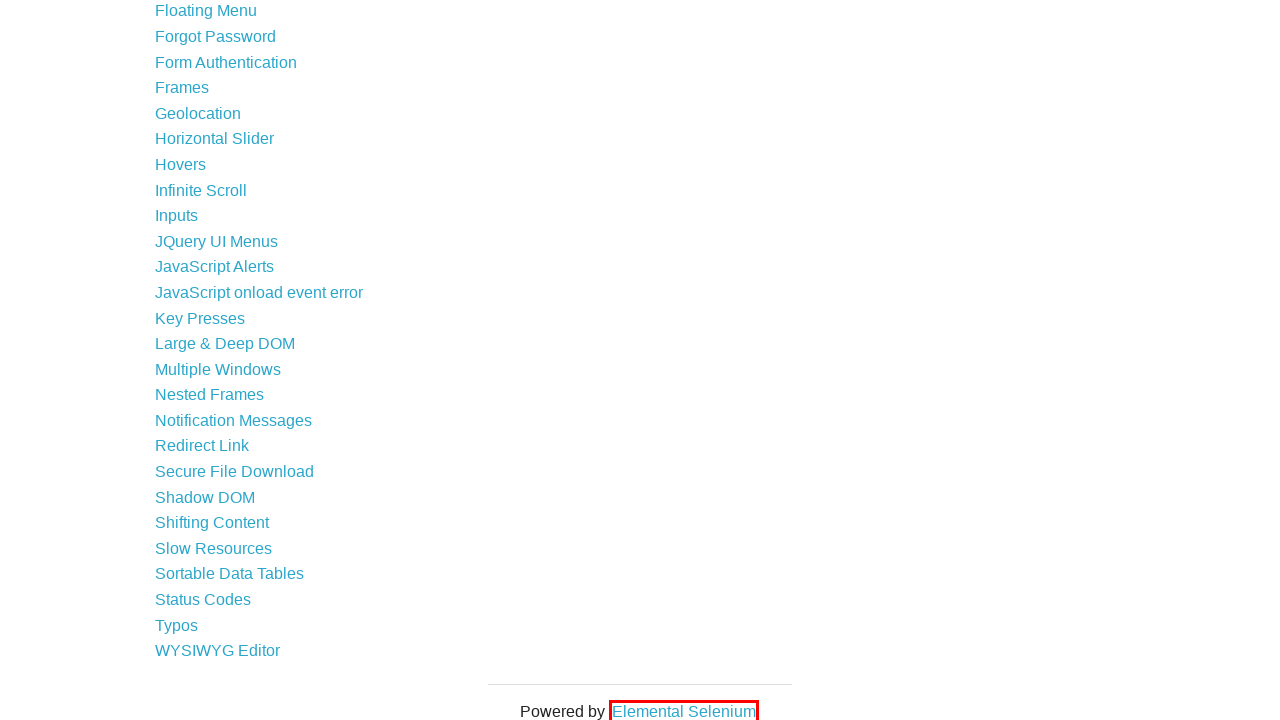

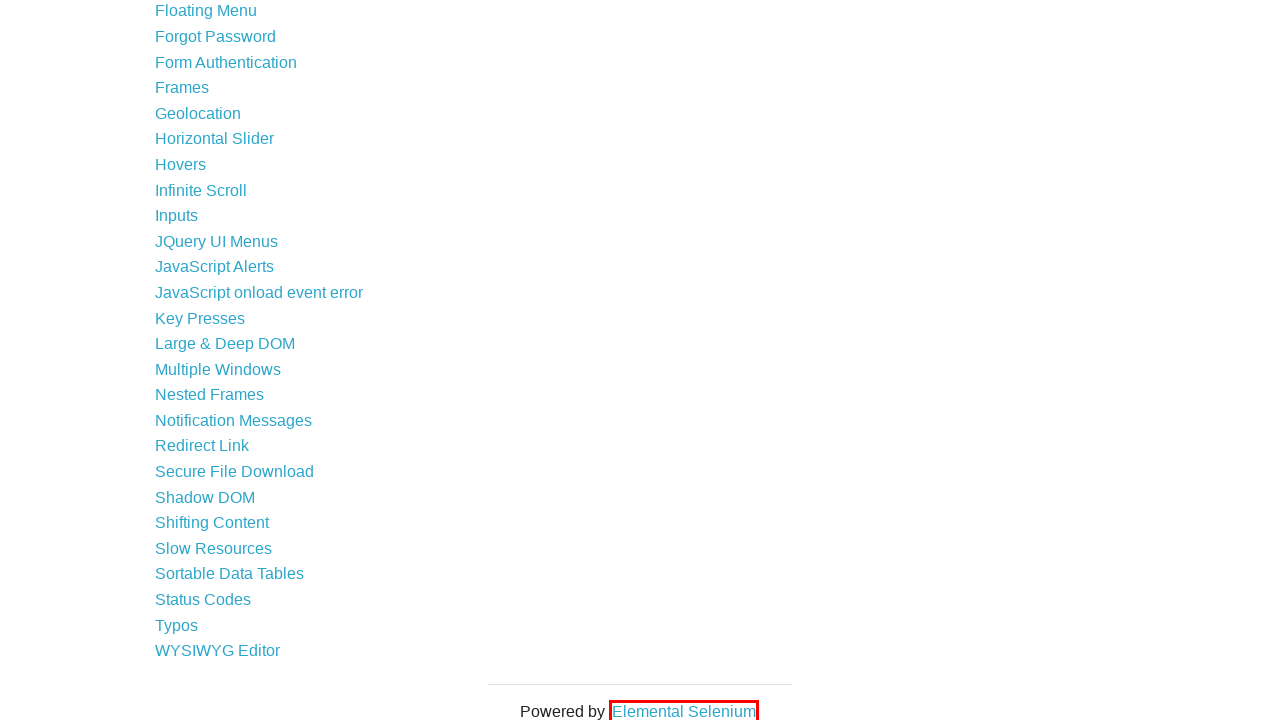